Navigates to the APSRTC Online bus booking portal and verifies the page loads by checking the page title.

Starting URL: https://www.apsrtconline.in/oprs-web/

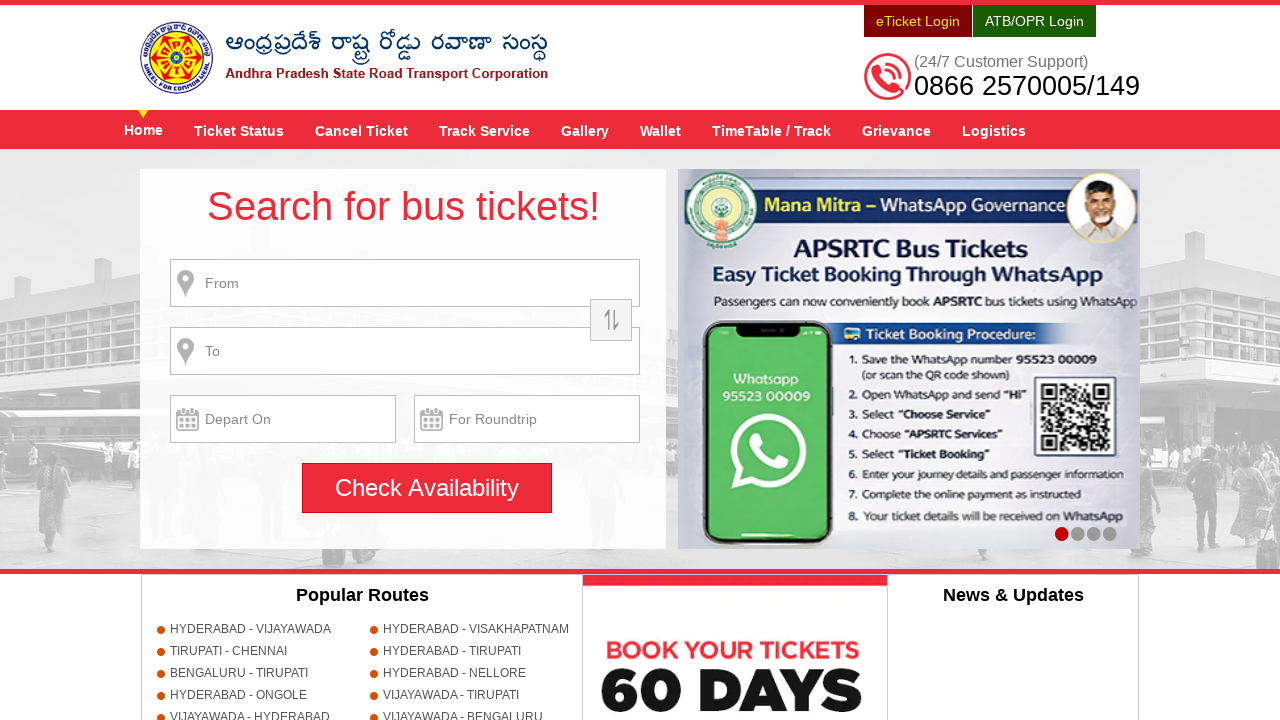

Waited for page to load with domcontentloaded state
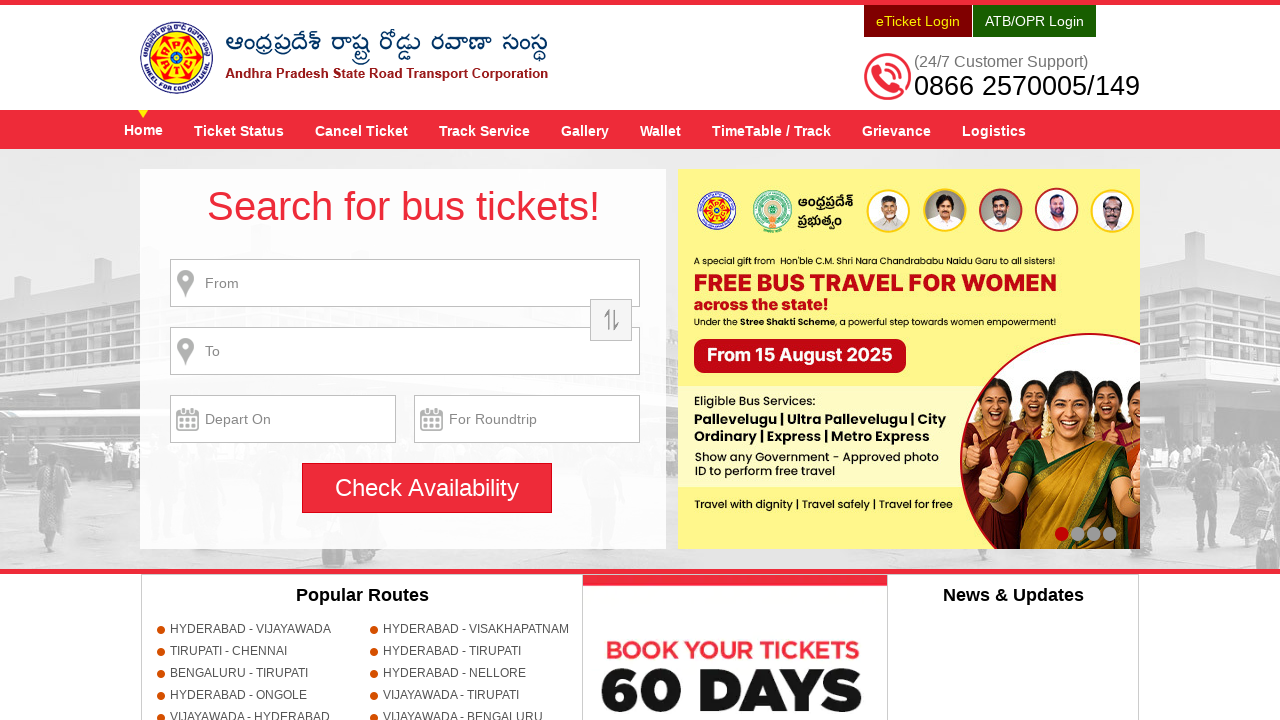

Retrieved page title
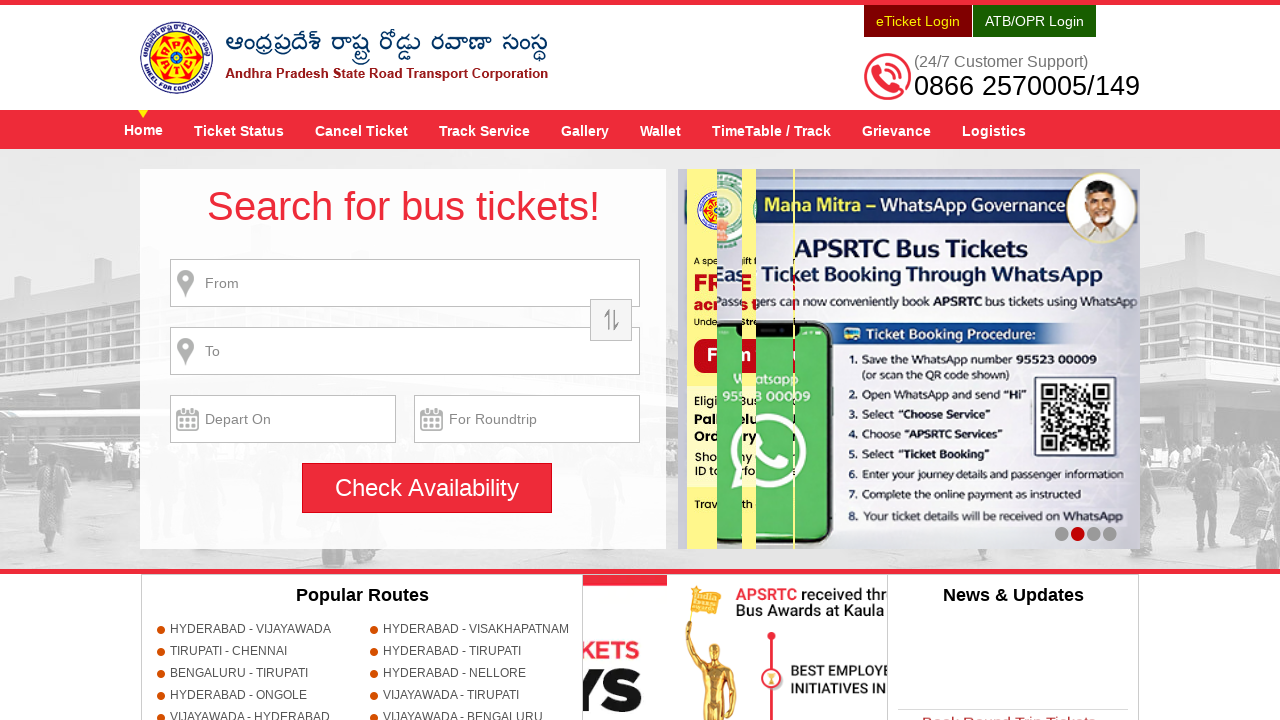

Verified page title is not empty
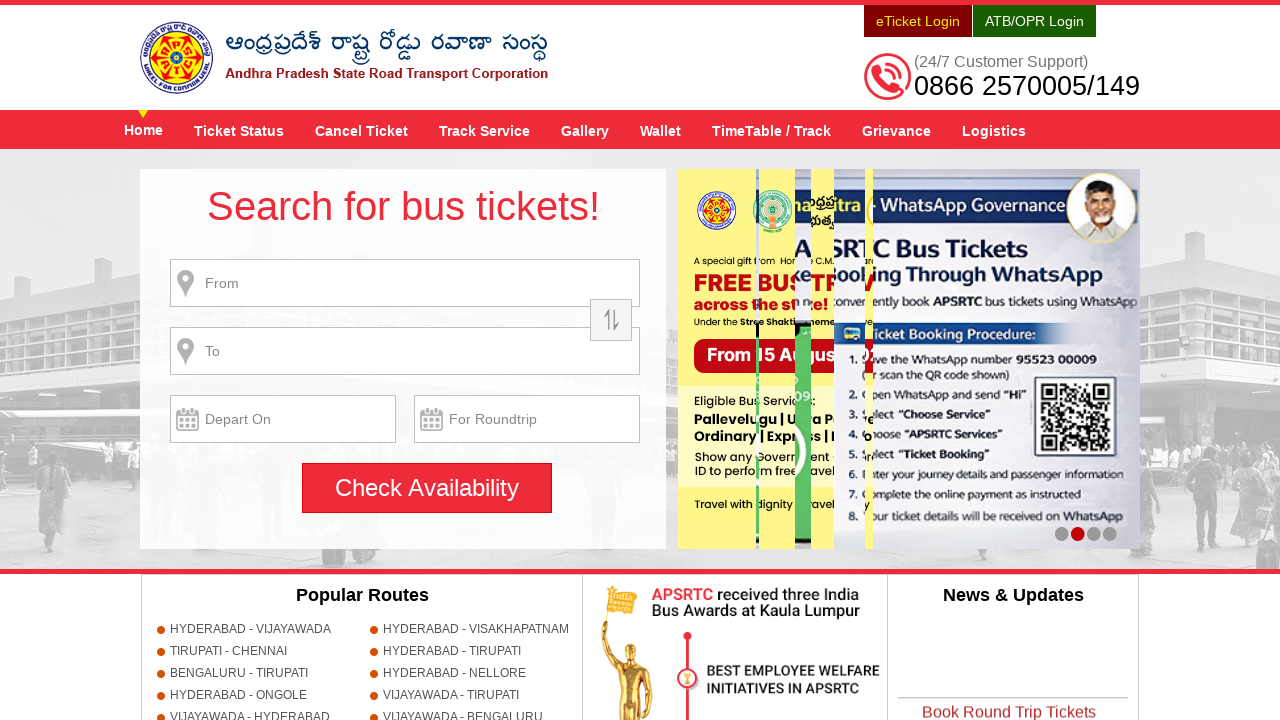

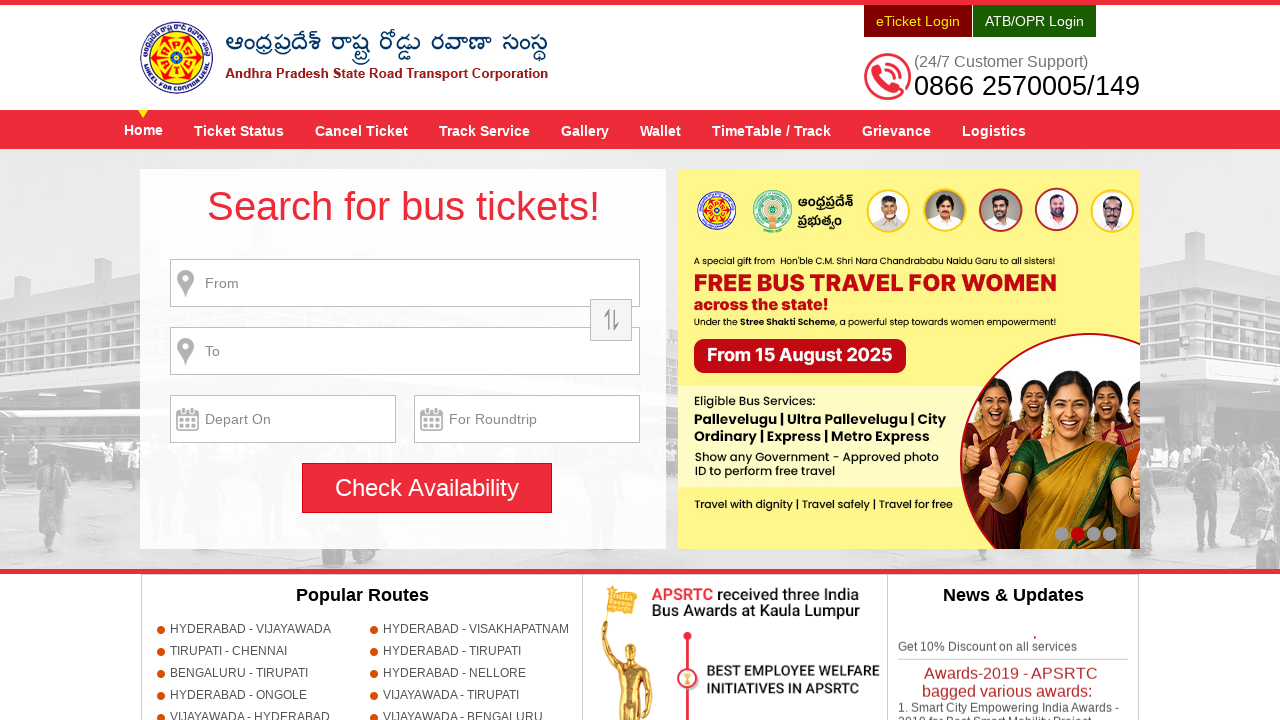